Tests jQuery date picker functionality by opening the calendar widget and interacting with date elements within an iframe

Starting URL: https://jqueryui.com/datepicker/

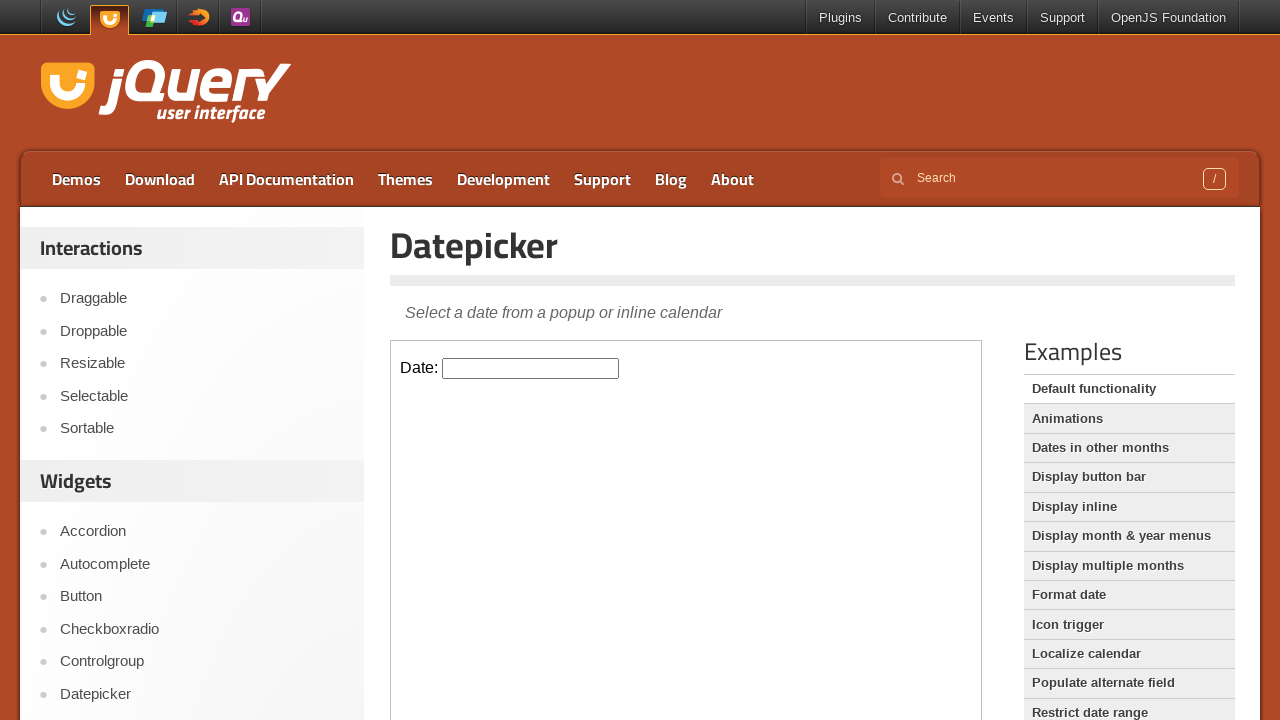

Located iframe containing the date picker
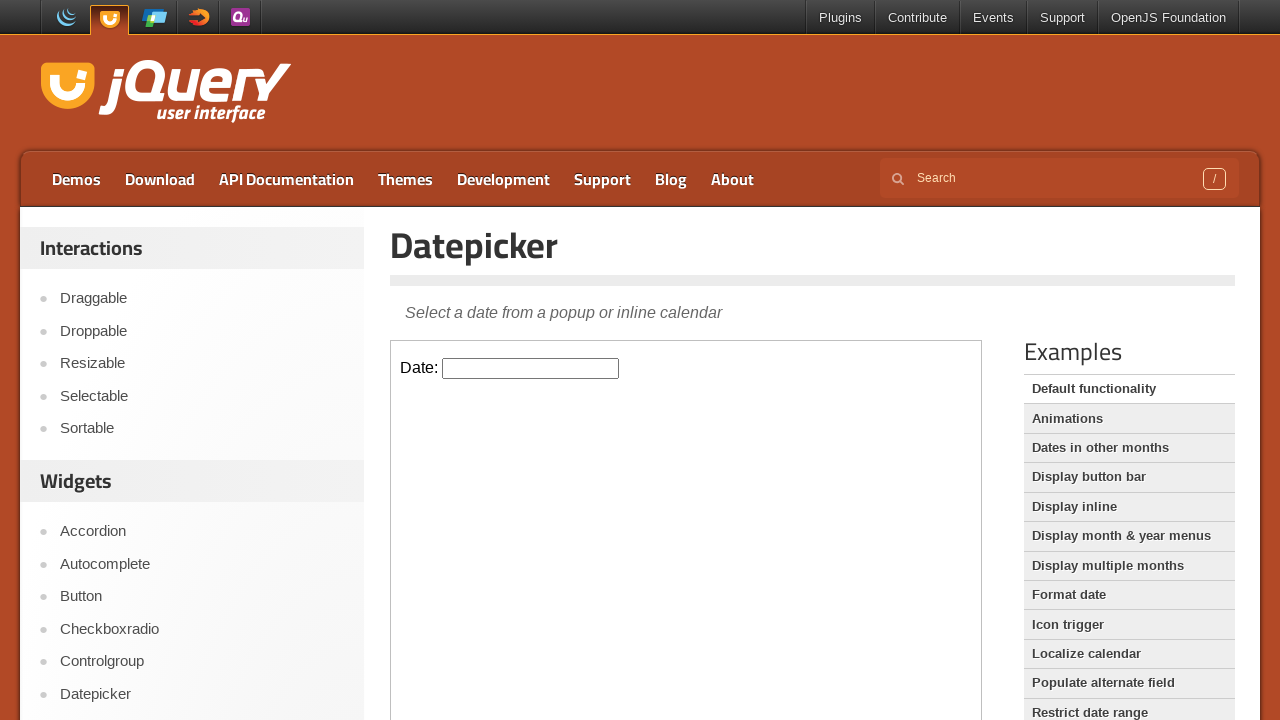

Clicked on the date picker input to open the calendar widget at (531, 368) on iframe.demo-frame >> internal:control=enter-frame >> input#datepicker
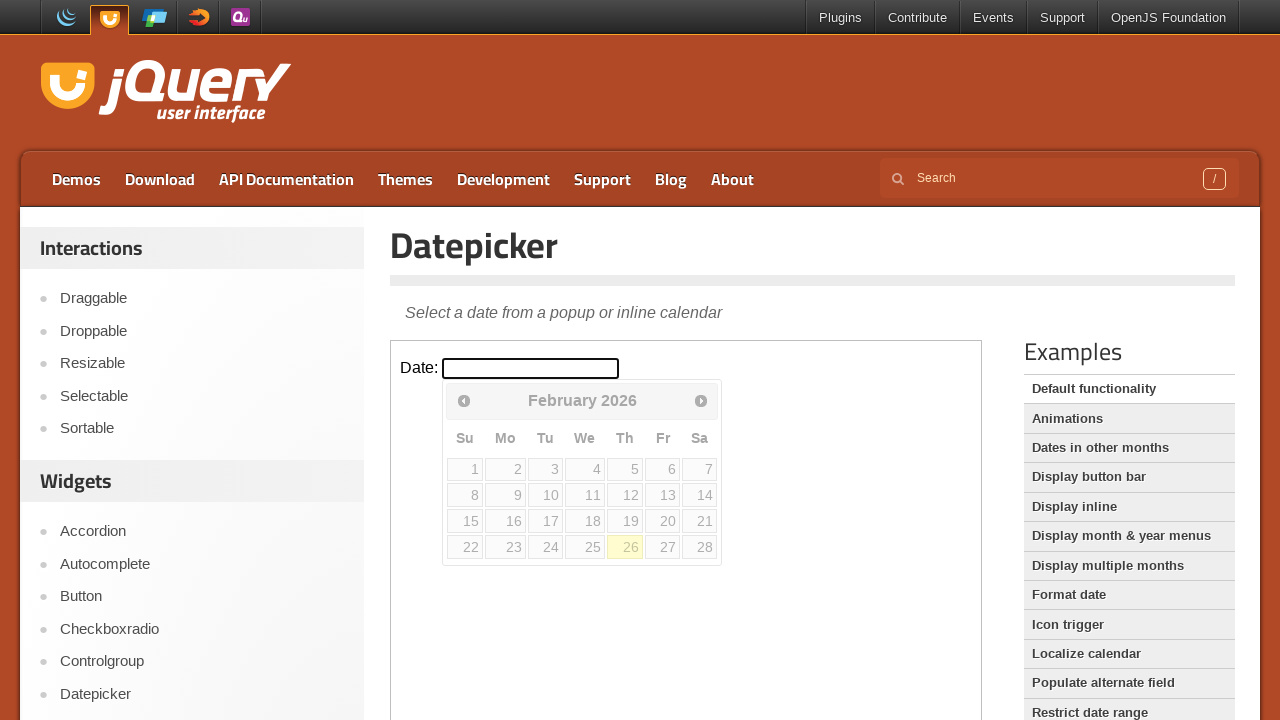

Calendar widget became visible
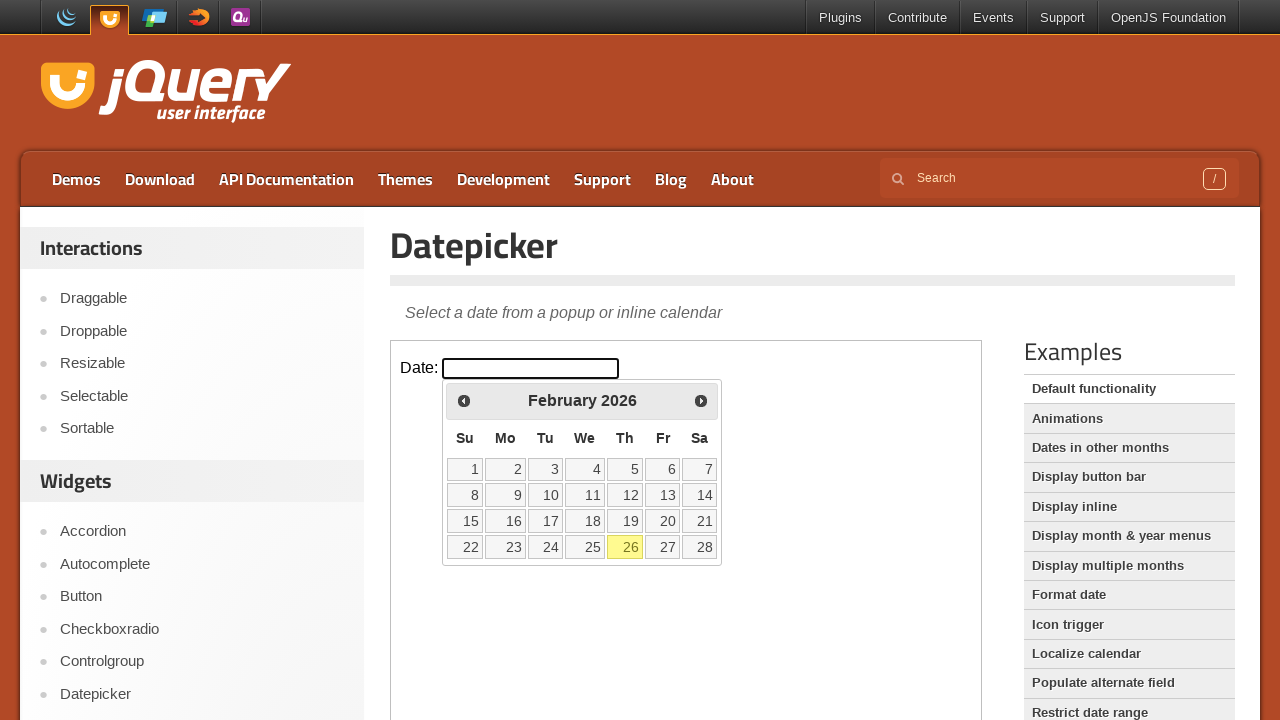

Retrieved all available days in the current month (28 days)
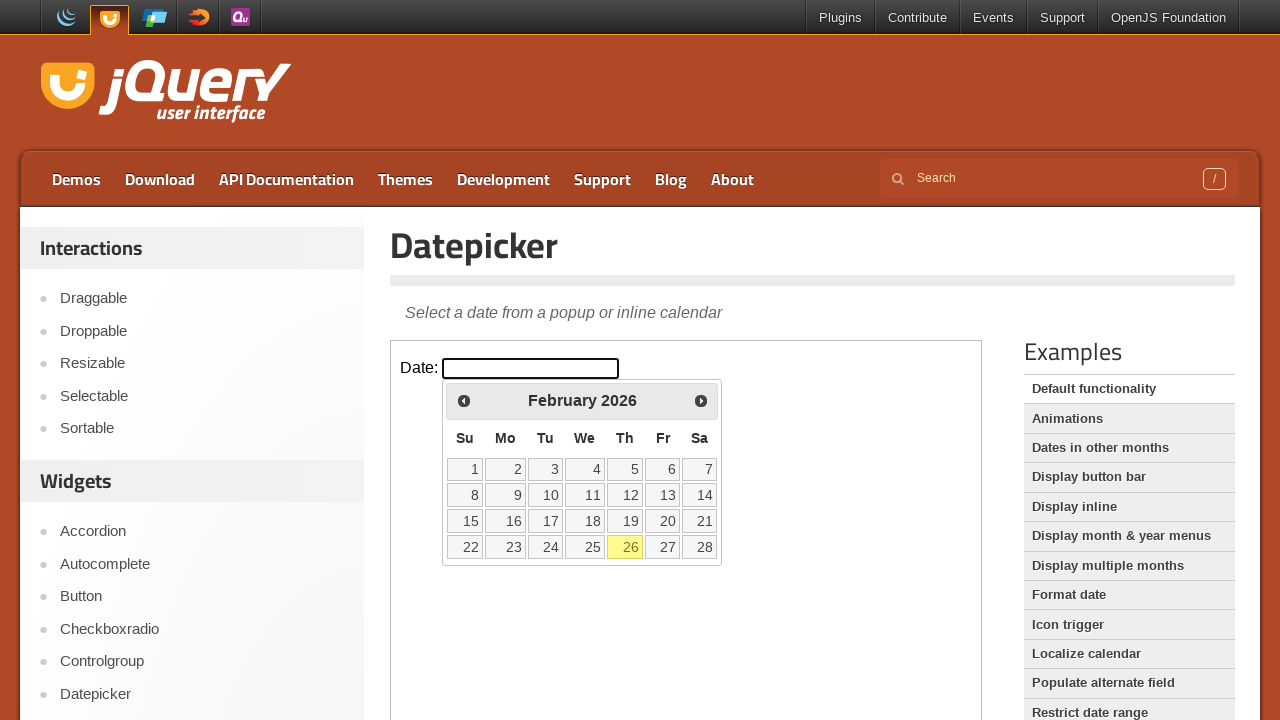

Retrieved current month from calendar: February
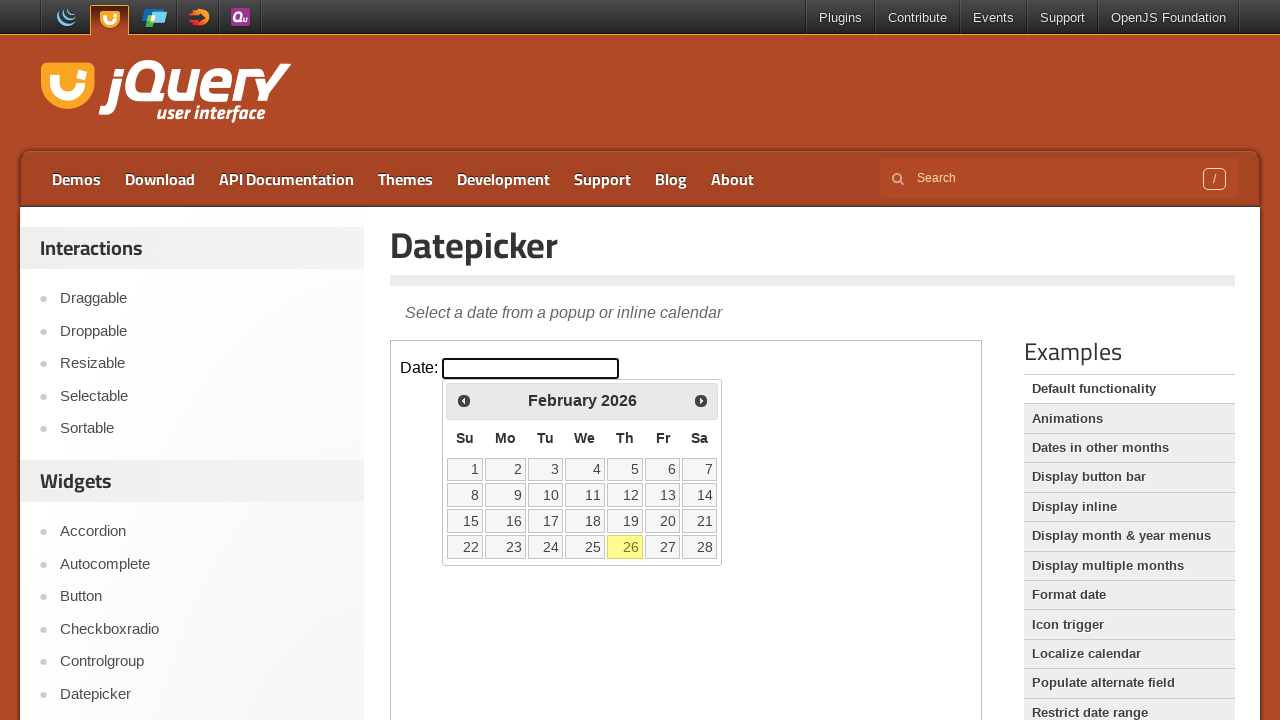

Retrieved current year from calendar: 2026
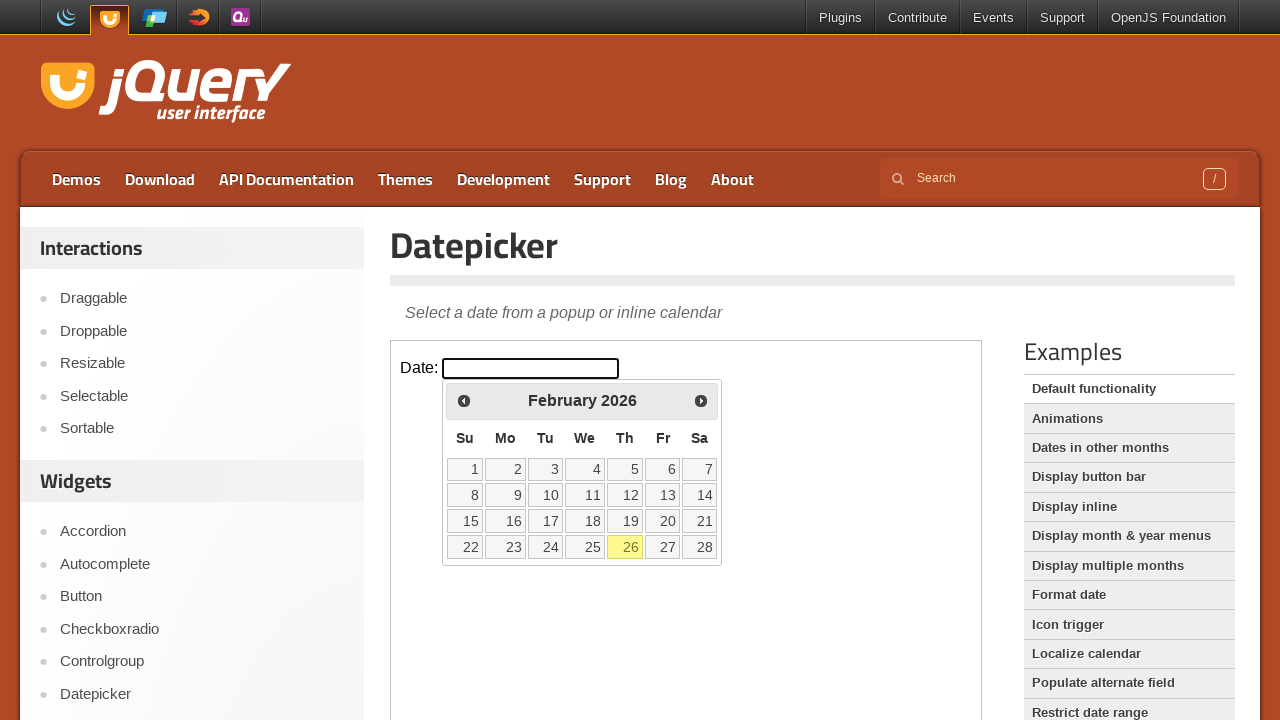

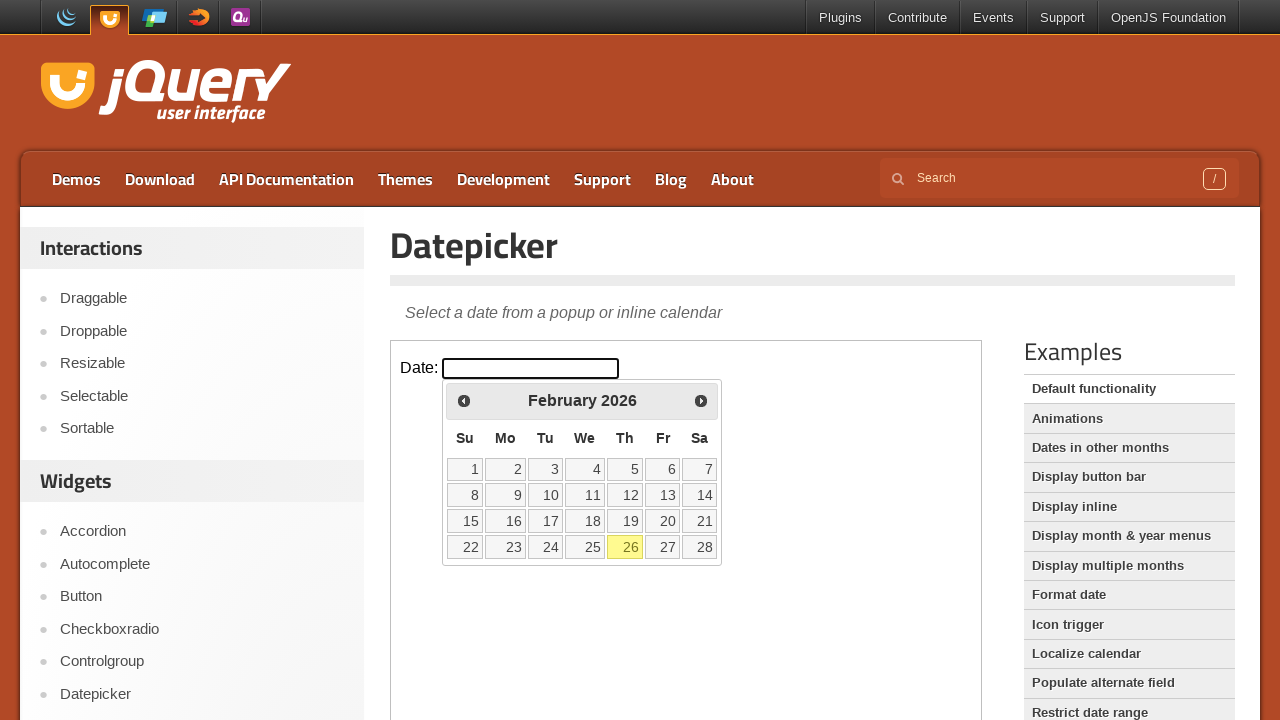